Tests an e-commerce flow by adding specific vegetables (Cucumber, Brocolli, Beetroot, Carrot) to the cart, proceeding to checkout, and applying a promo code to verify discount functionality.

Starting URL: https://rahulshettyacademy.com/seleniumPractise/

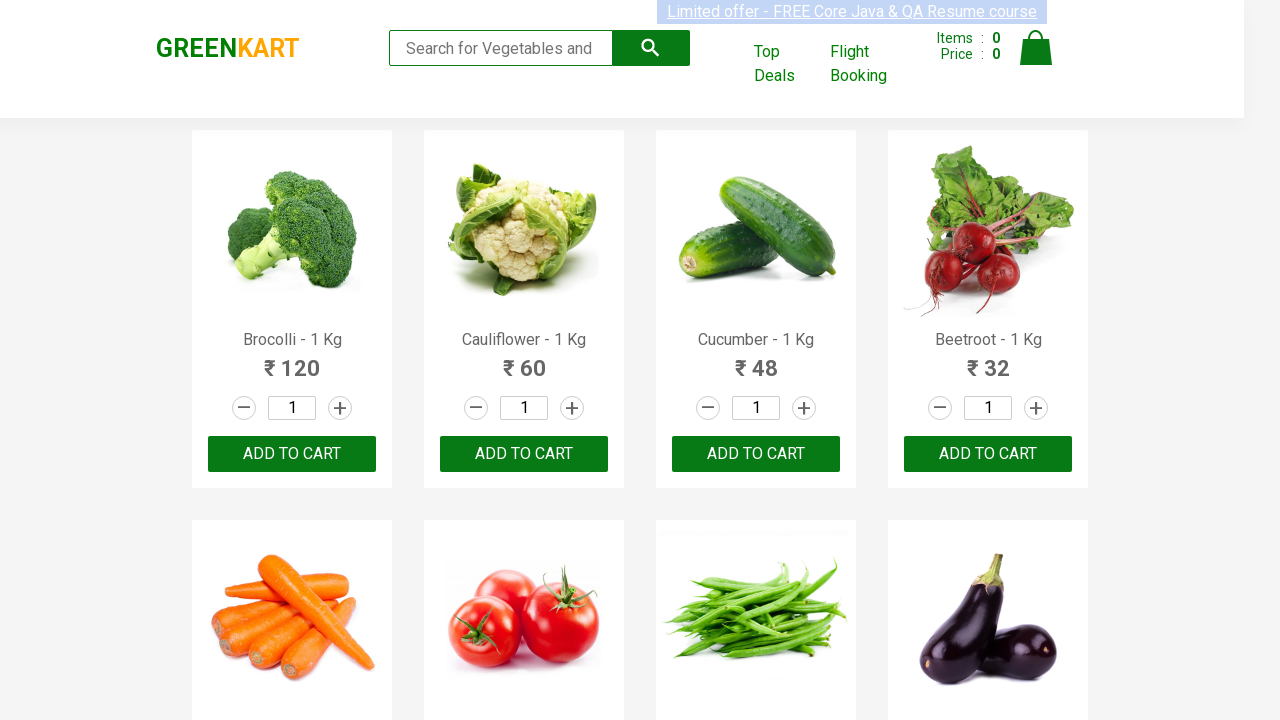

Waited for product list to load
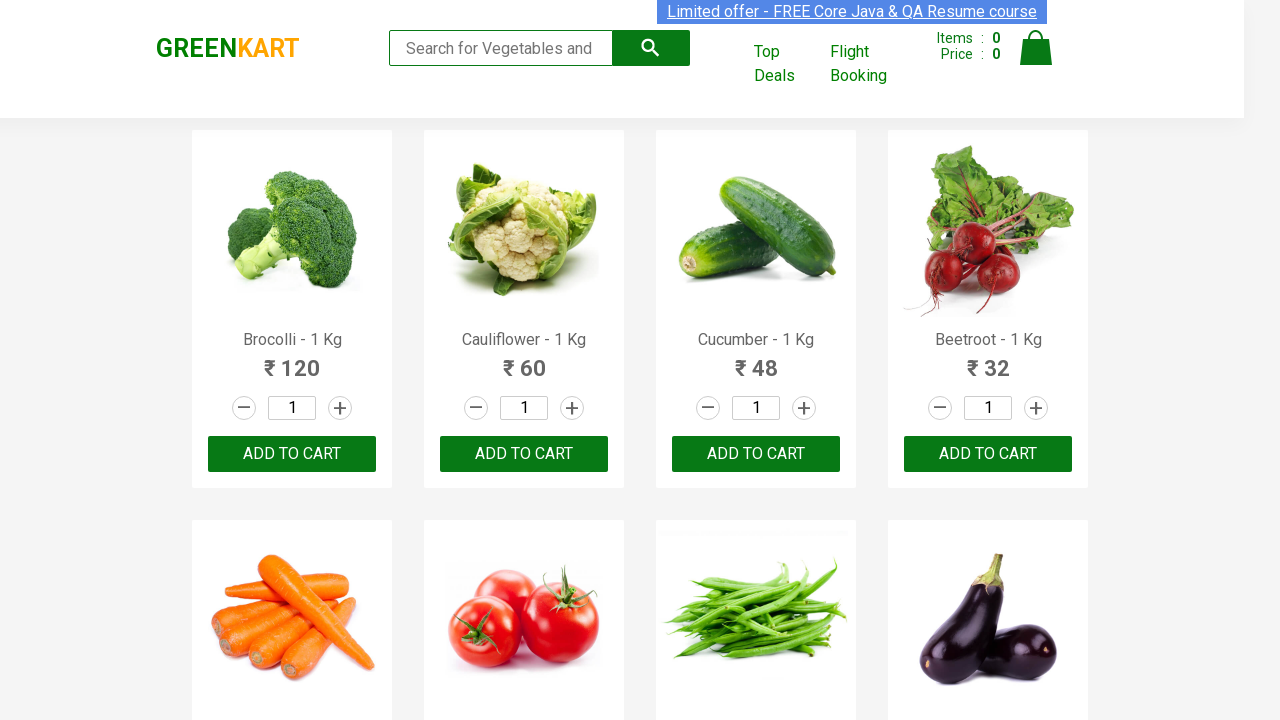

Retrieved all product elements from the page
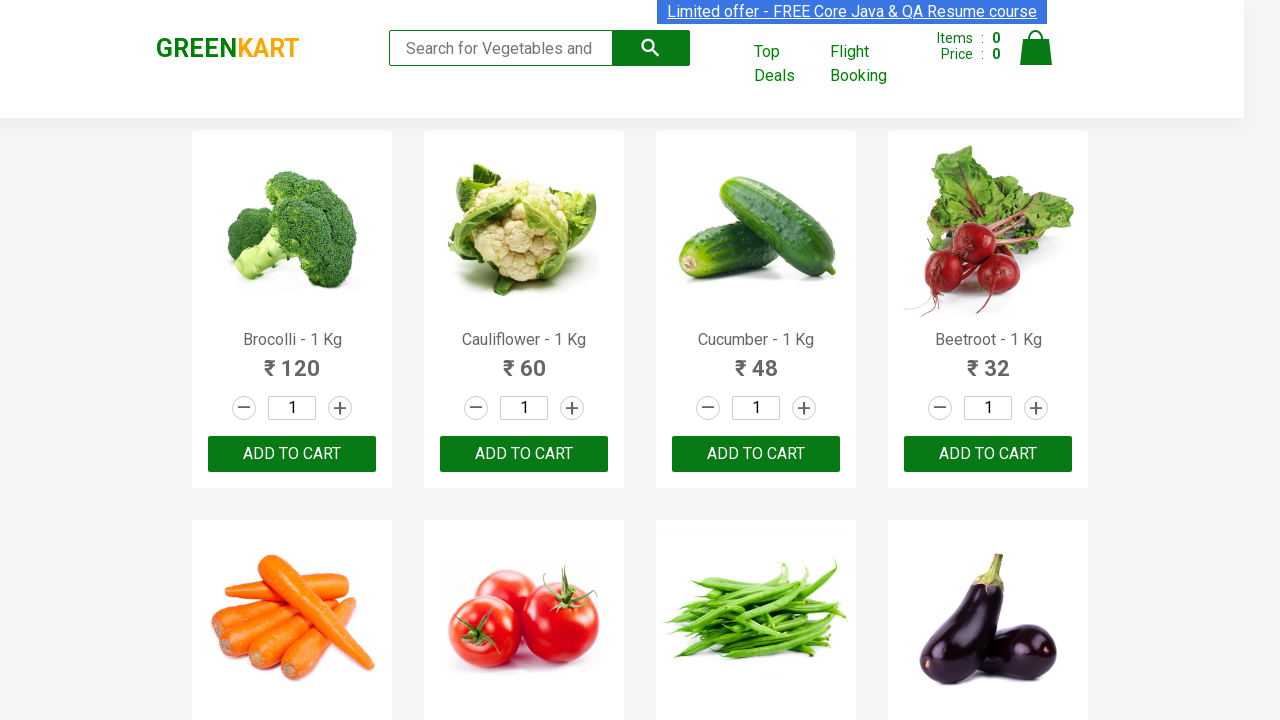

Added 'Brocolli' to cart at (292, 454) on xpath=//div[@class='product-action']/button >> nth=0
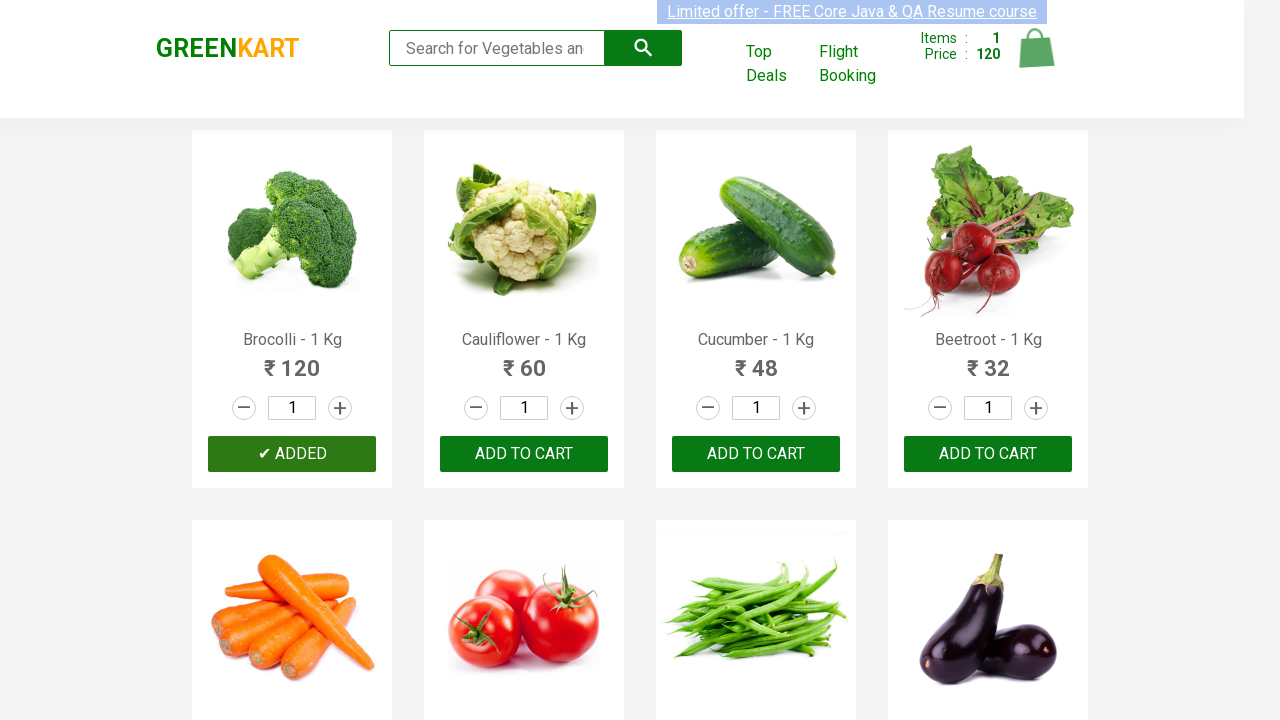

Added 'Cucumber' to cart at (756, 454) on xpath=//div[@class='product-action']/button >> nth=2
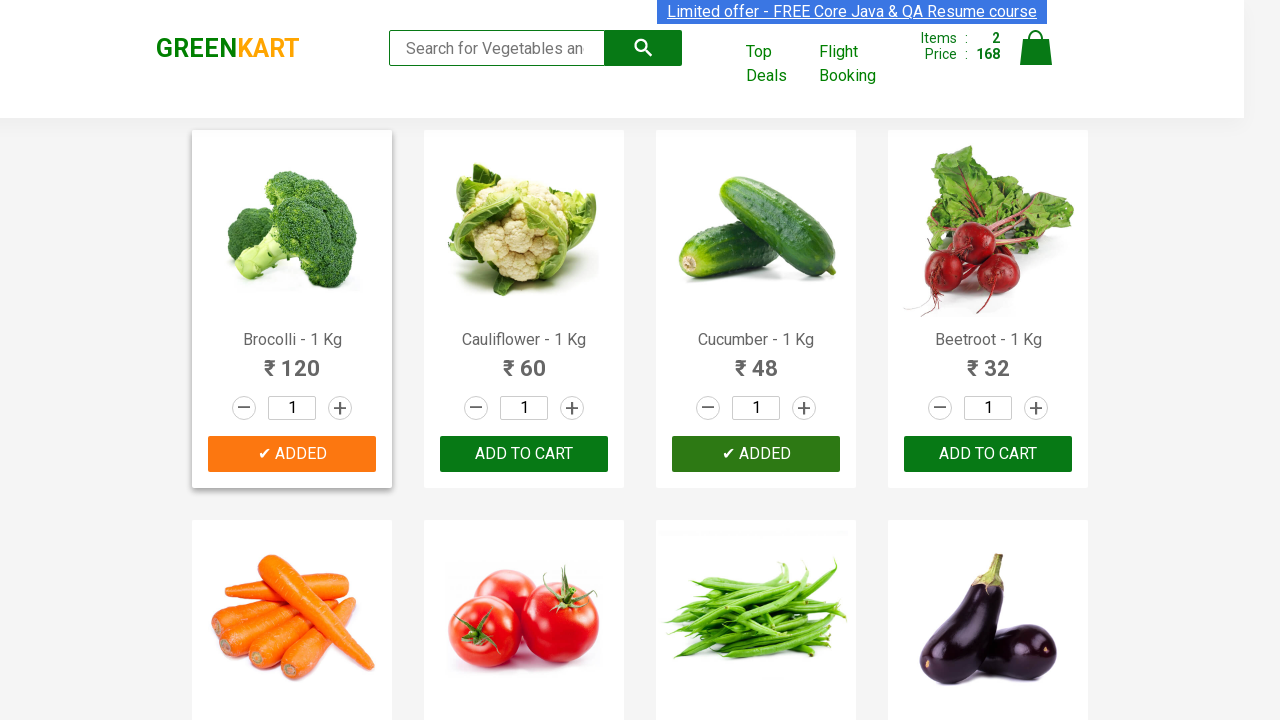

Added 'Beetroot' to cart at (988, 454) on xpath=//div[@class='product-action']/button >> nth=3
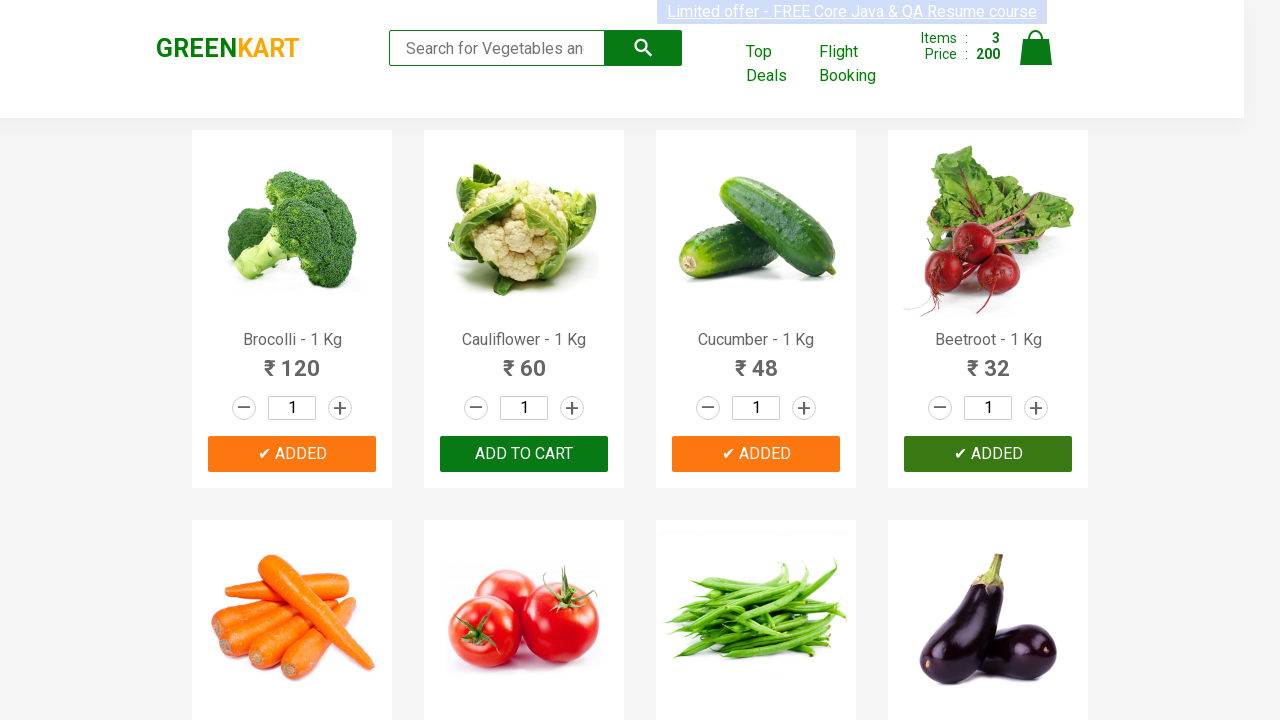

Added 'Carrot' to cart at (292, 360) on xpath=//div[@class='product-action']/button >> nth=4
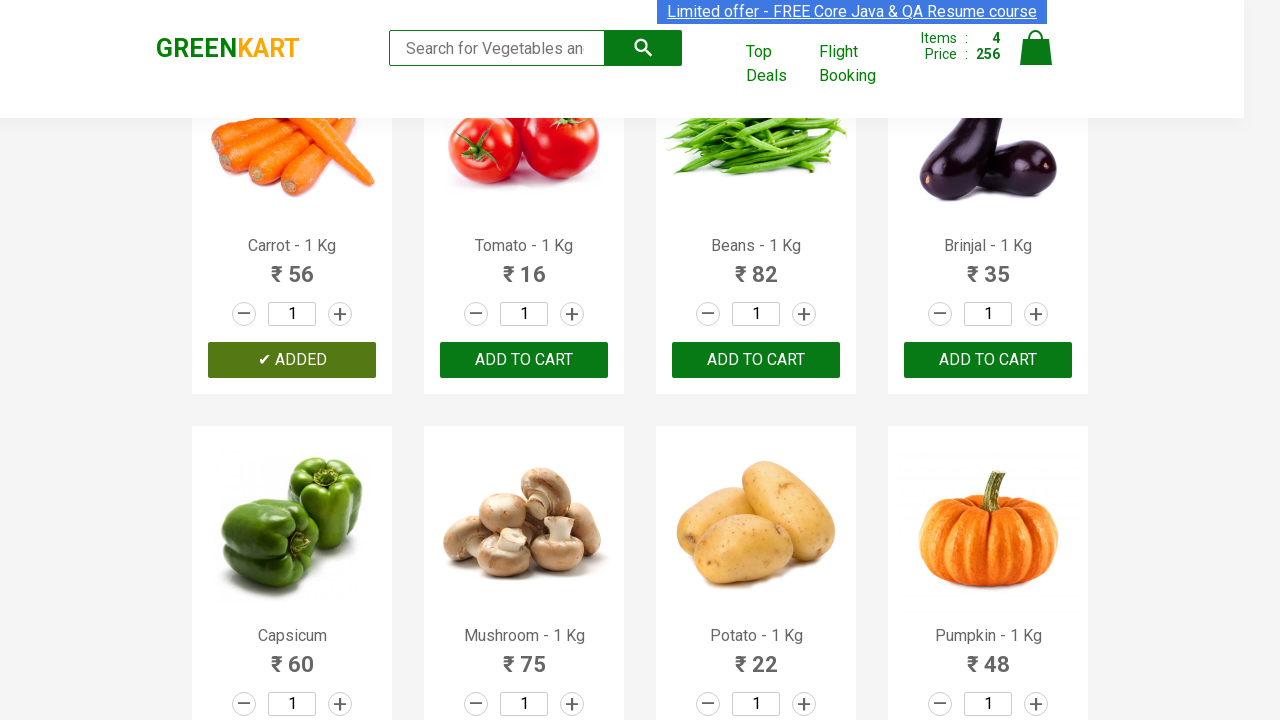

Clicked cart icon to view cart contents at (1036, 48) on img[alt='Cart']
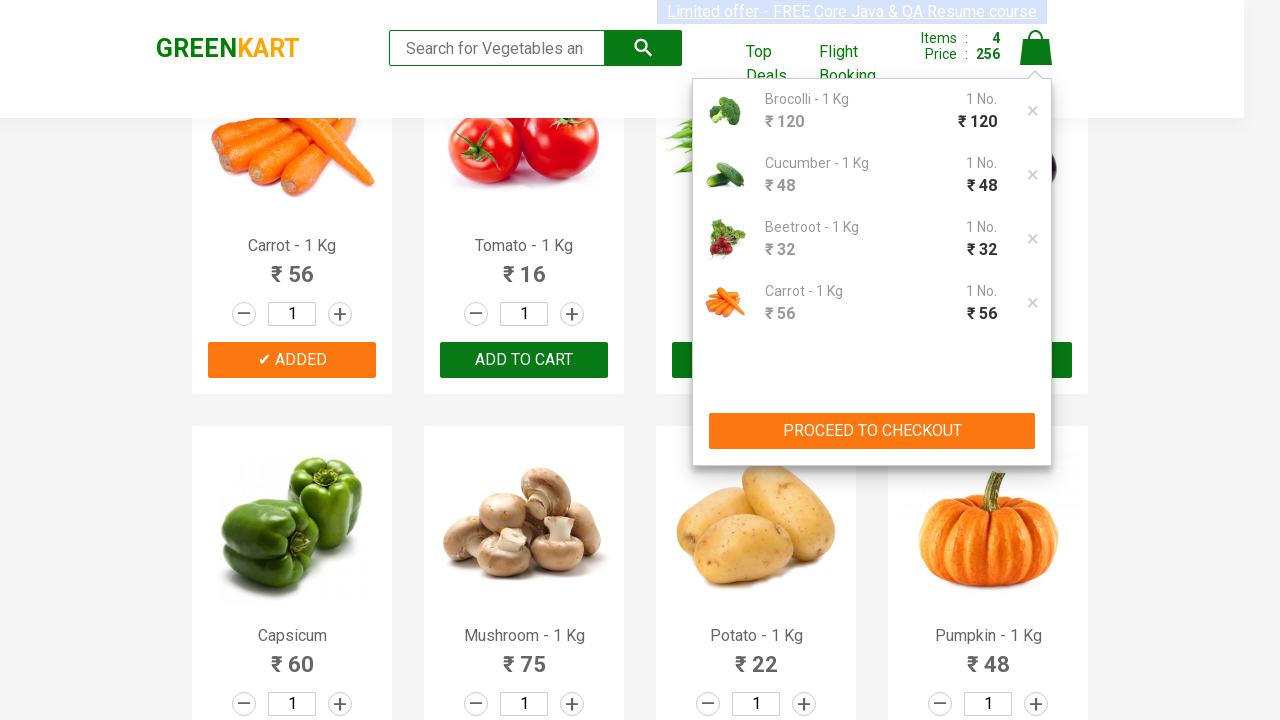

Clicked 'PROCEED TO CHECKOUT' button at (872, 431) on xpath=//button[contains(text(), 'PROCEED TO CHECKOUT')]
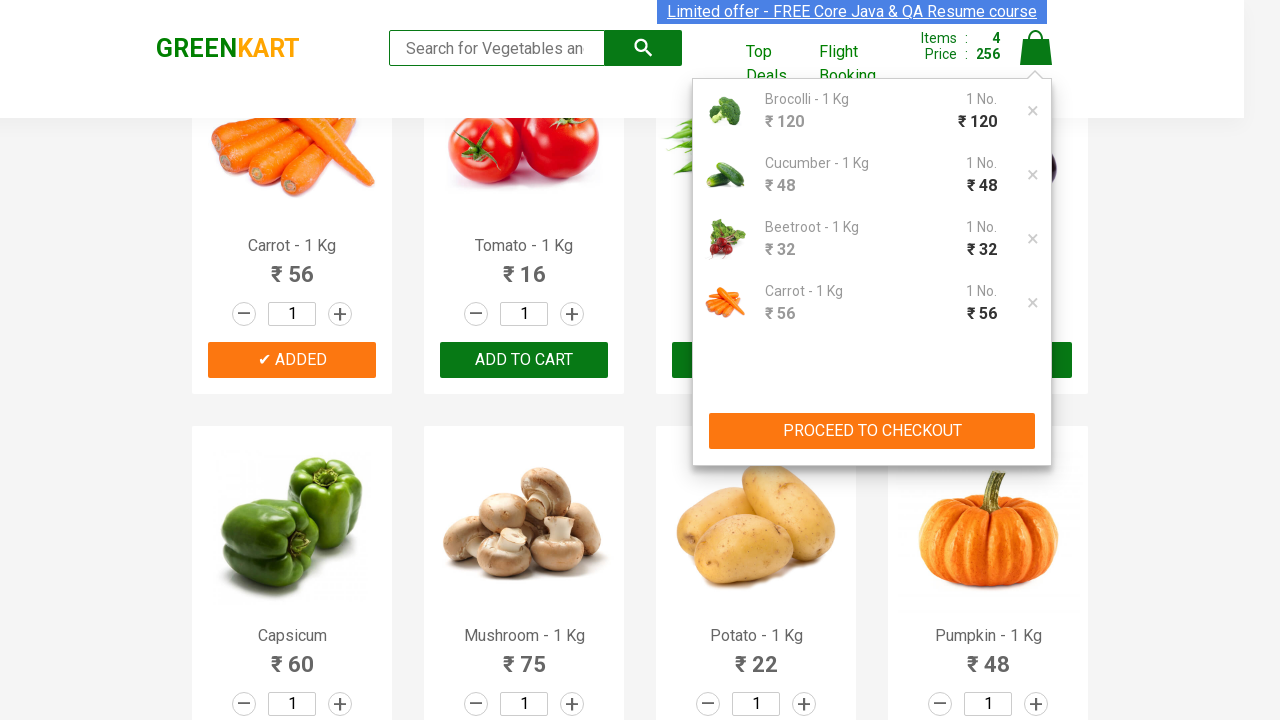

Promo code input field appeared
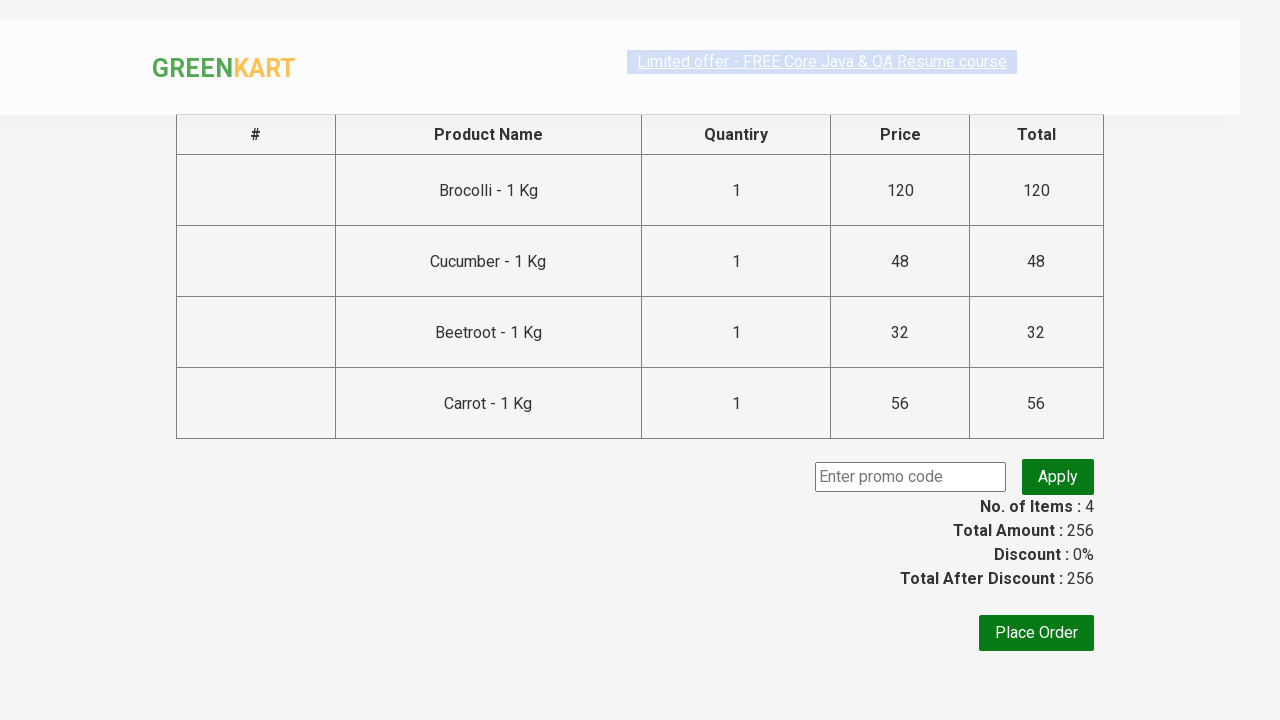

Entered promo code 'rahulshettyacademy' in the input field on input.promoCode
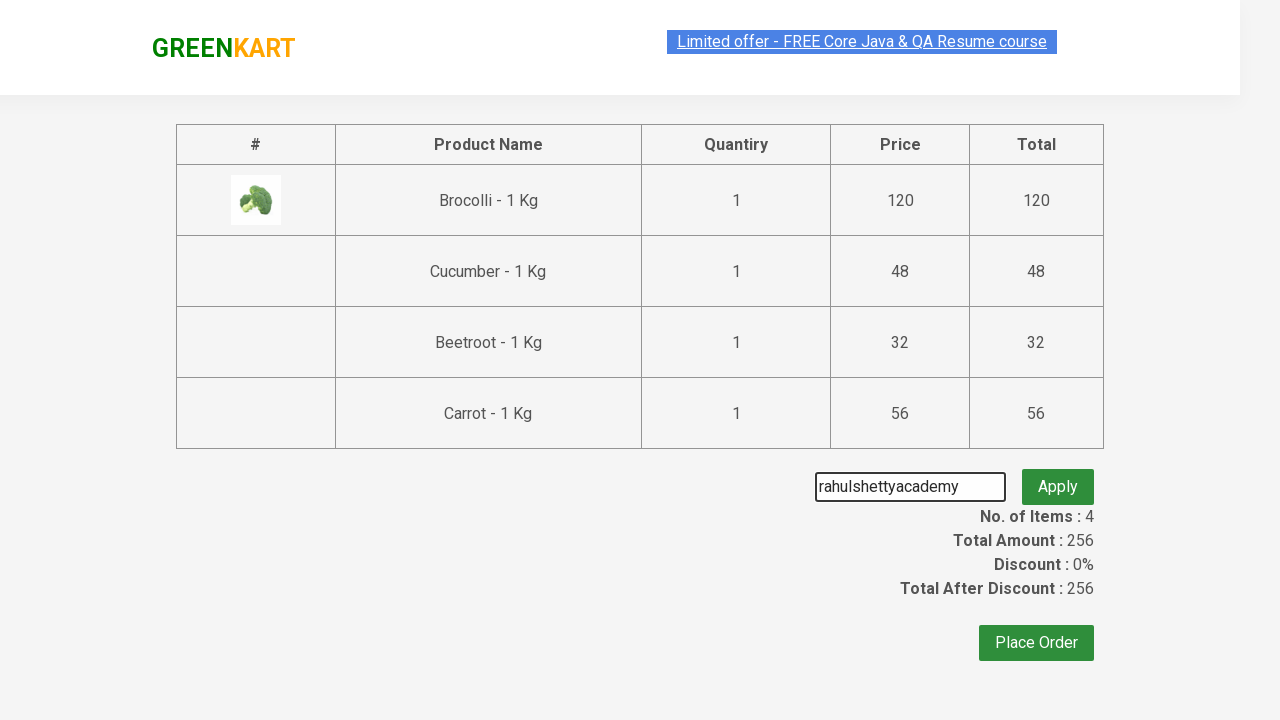

Clicked 'Apply' button to apply the promo code at (1058, 477) on button.promoBtn
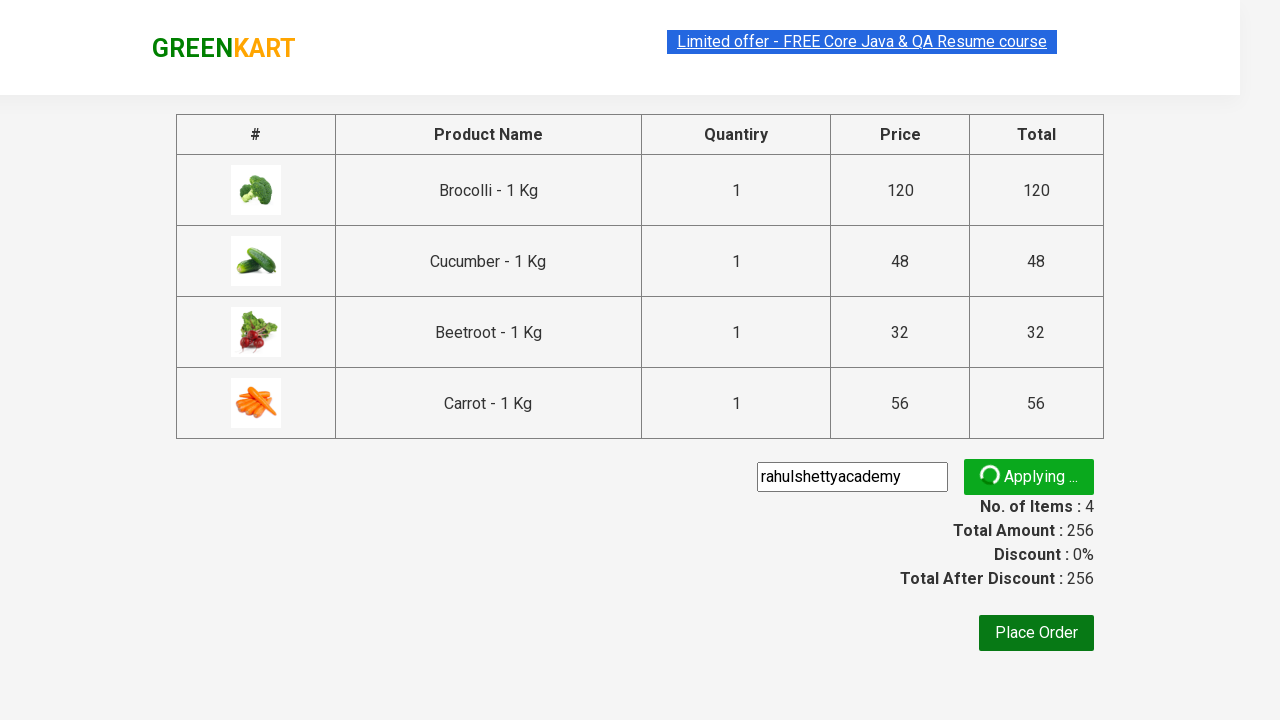

Promo code was successfully applied and discount confirmed
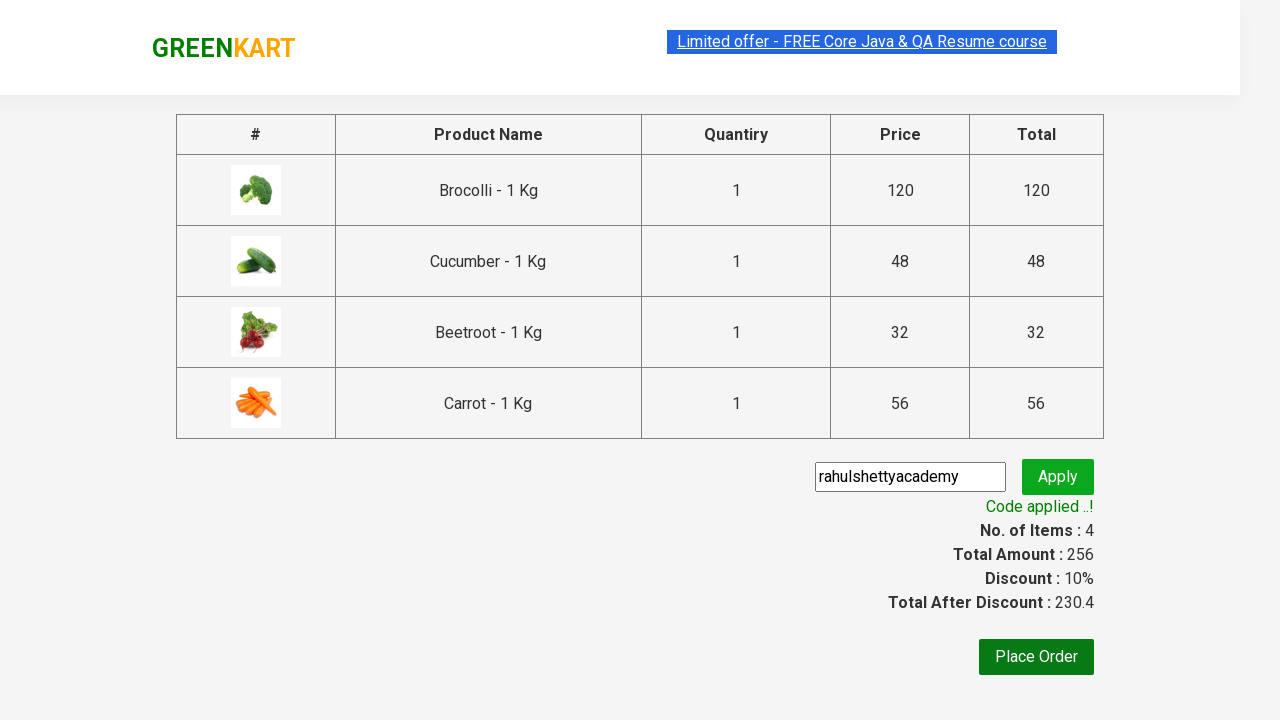

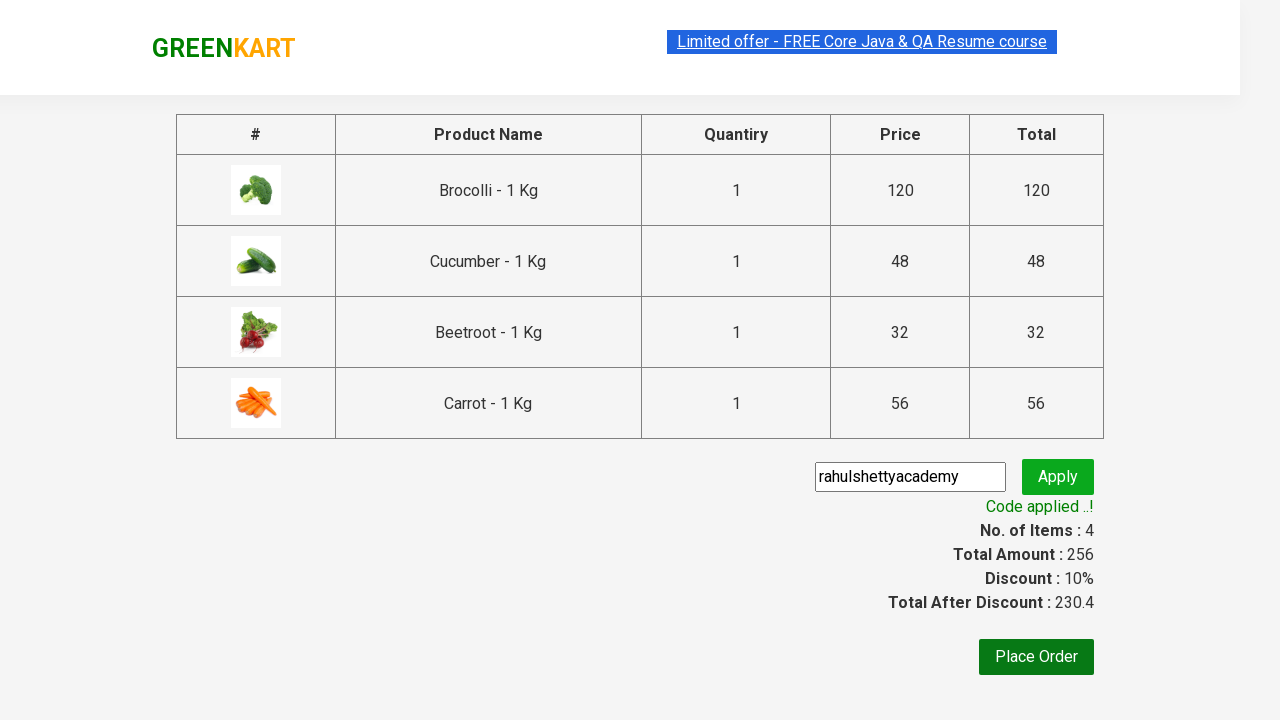